Navigates to NuGet website and types text using keyboard actions

Starting URL: https://nuget.org

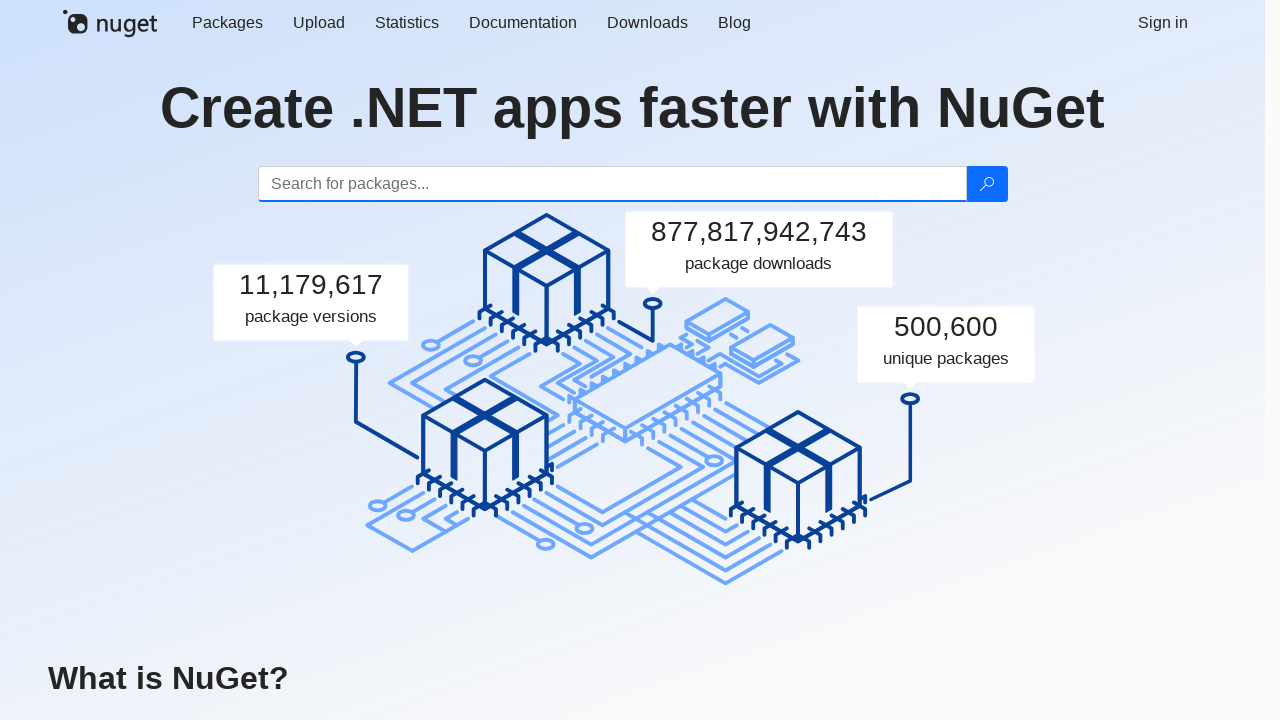

Waited for page to load (domcontentloaded state)
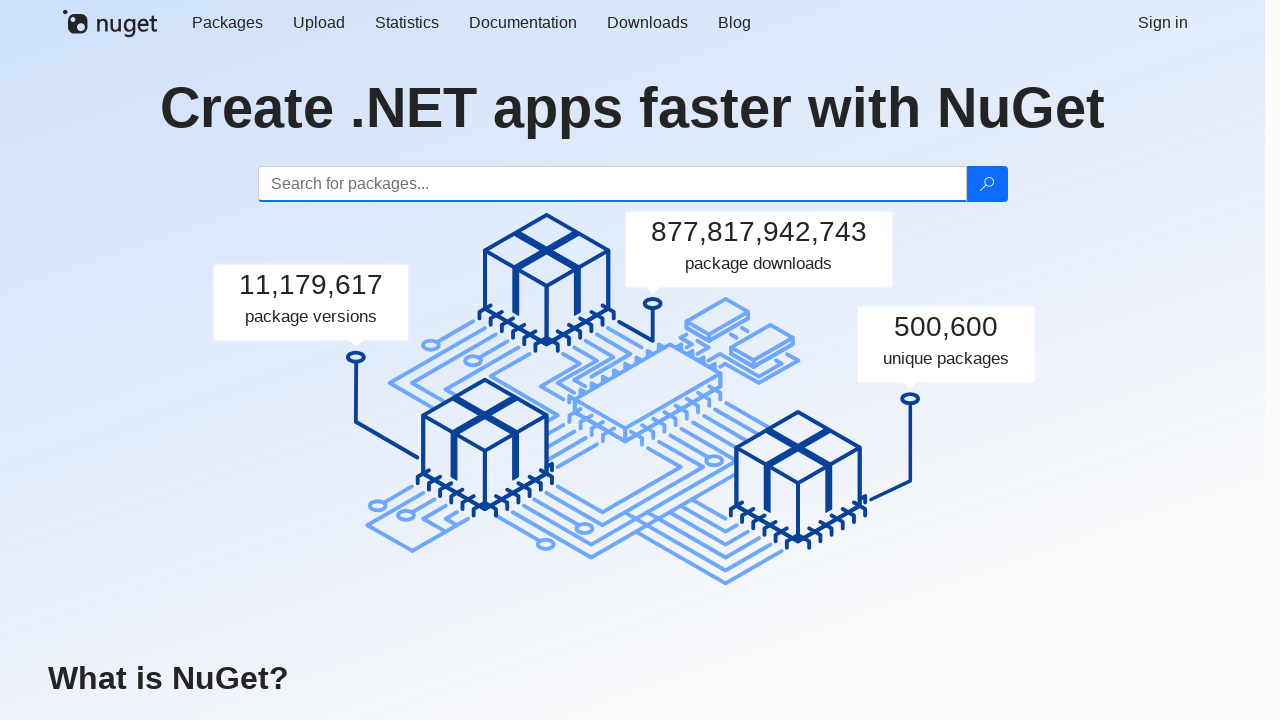

Typed 'abc' using keyboard
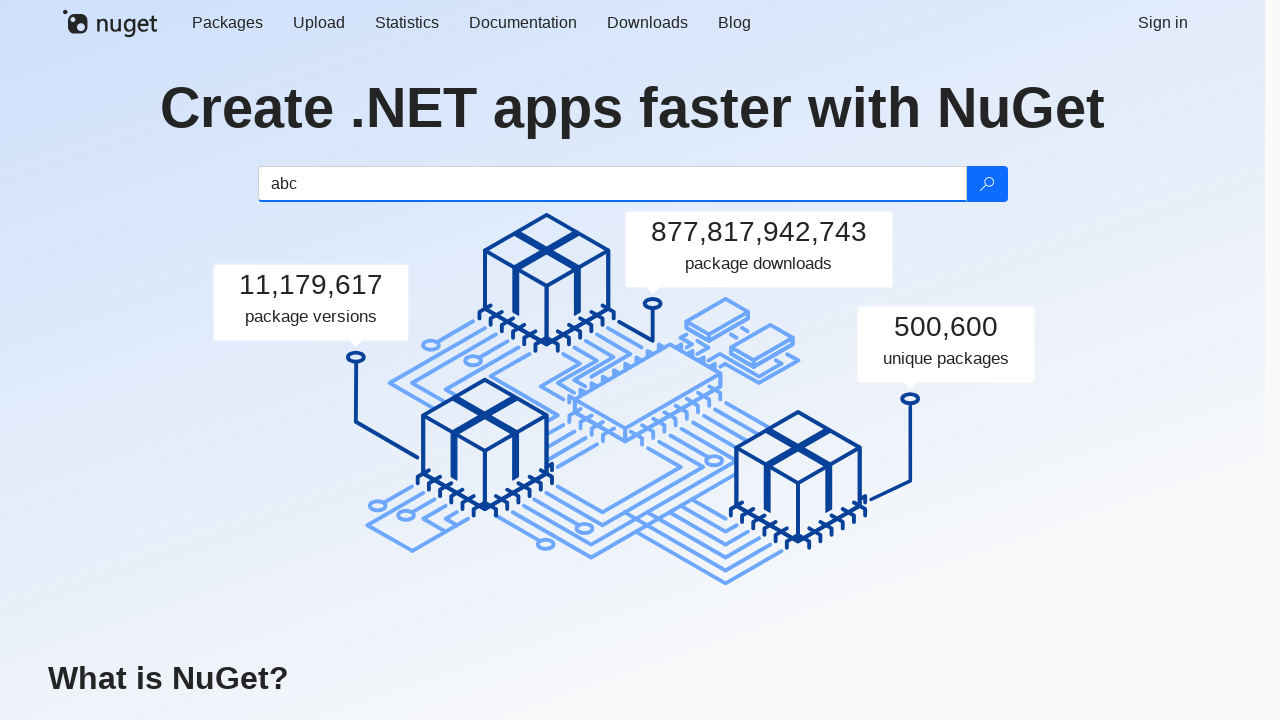

Pressed 'H' key
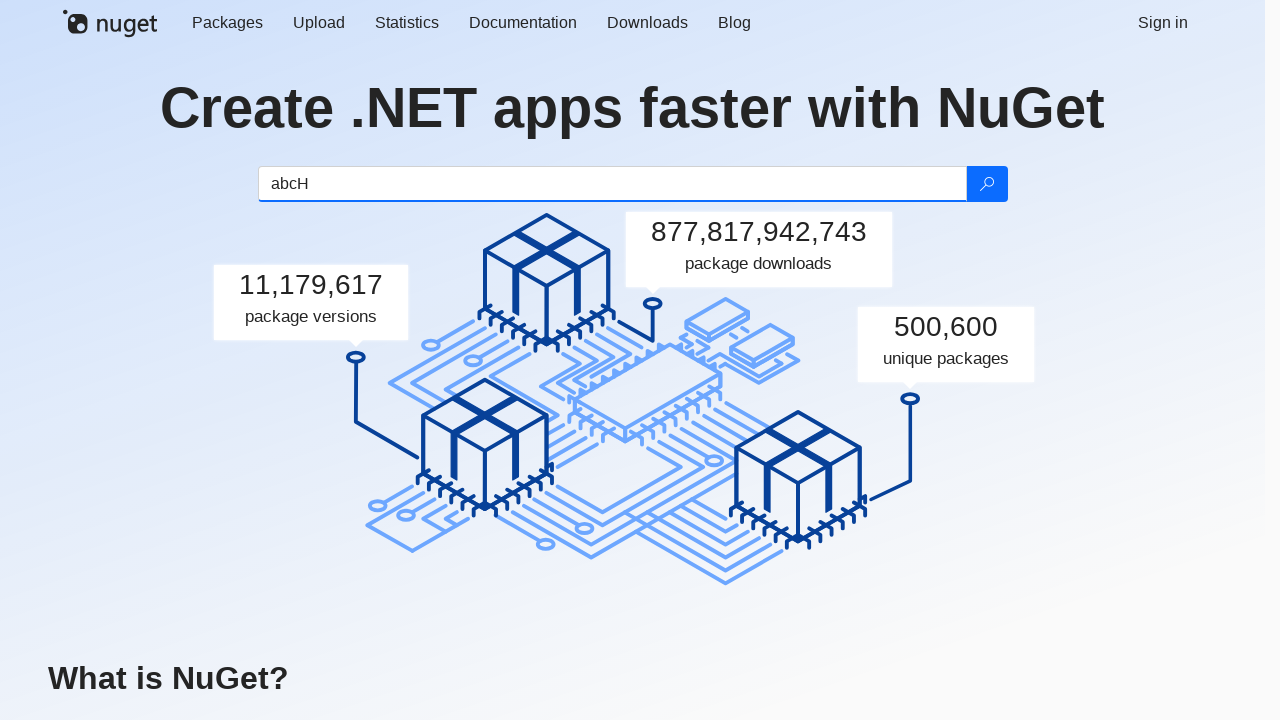

Pressed 'i' key
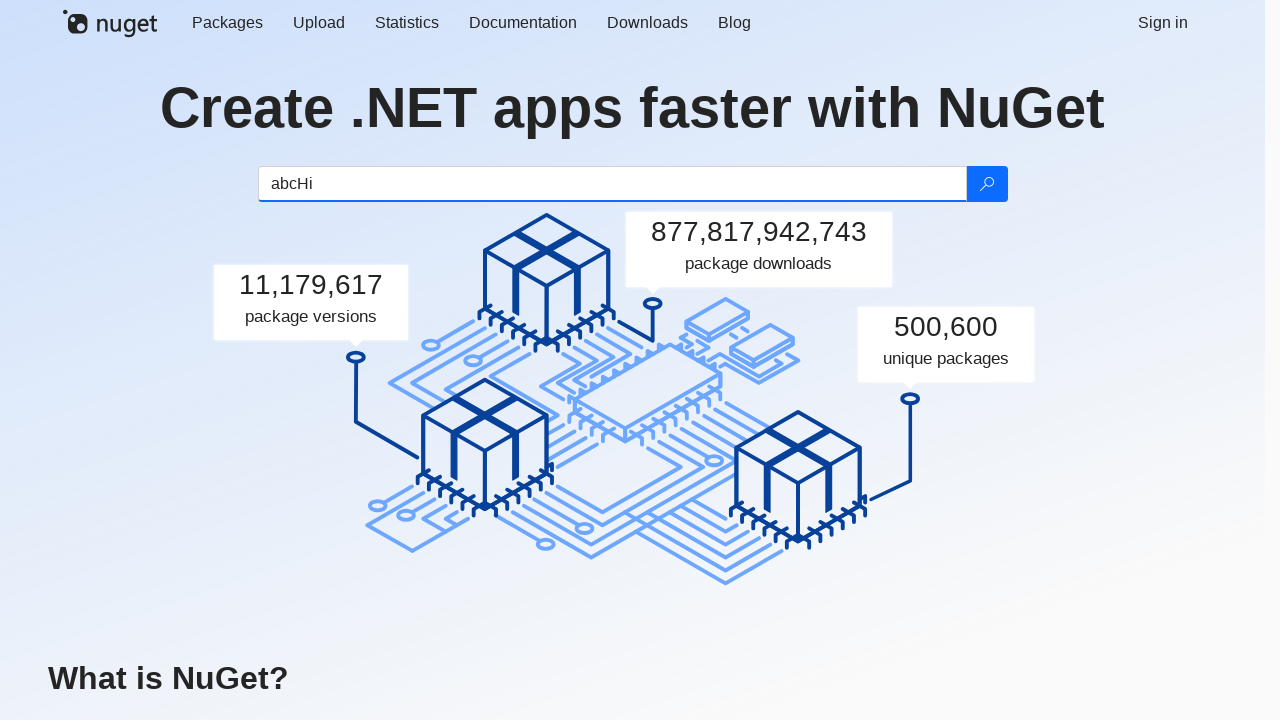

Pressed ',' key
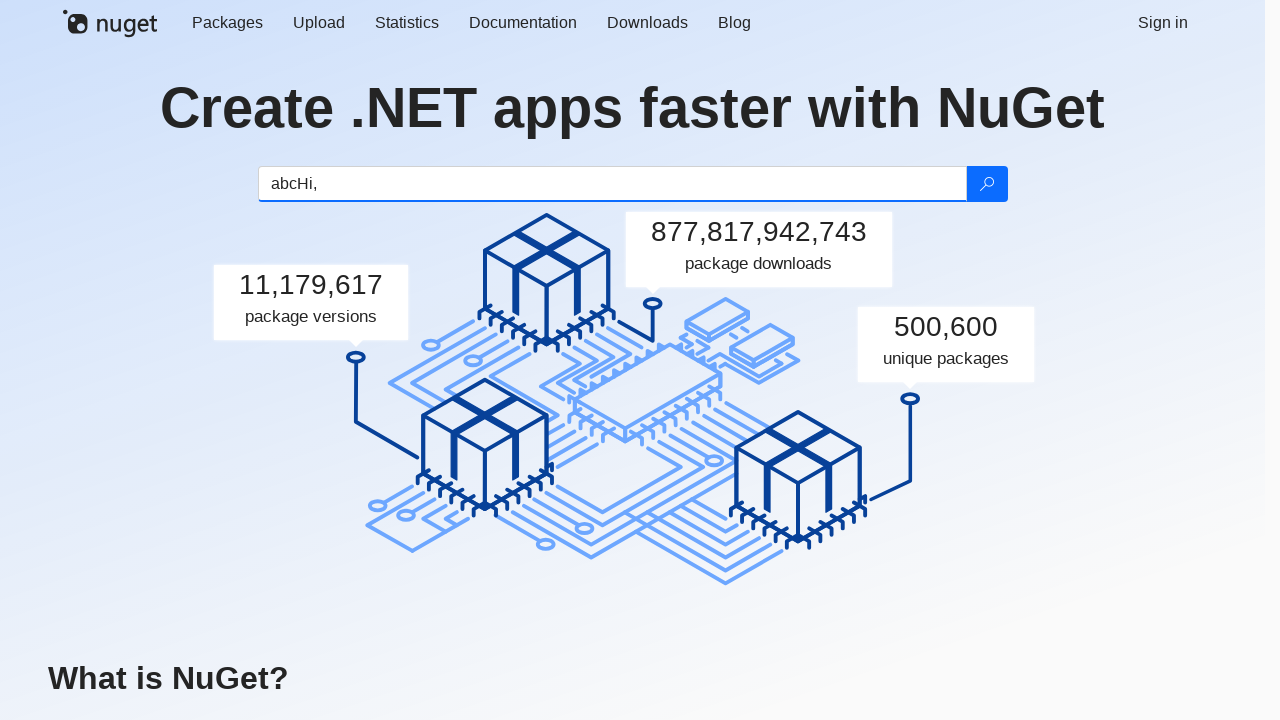

Typed 'World' using keyboard
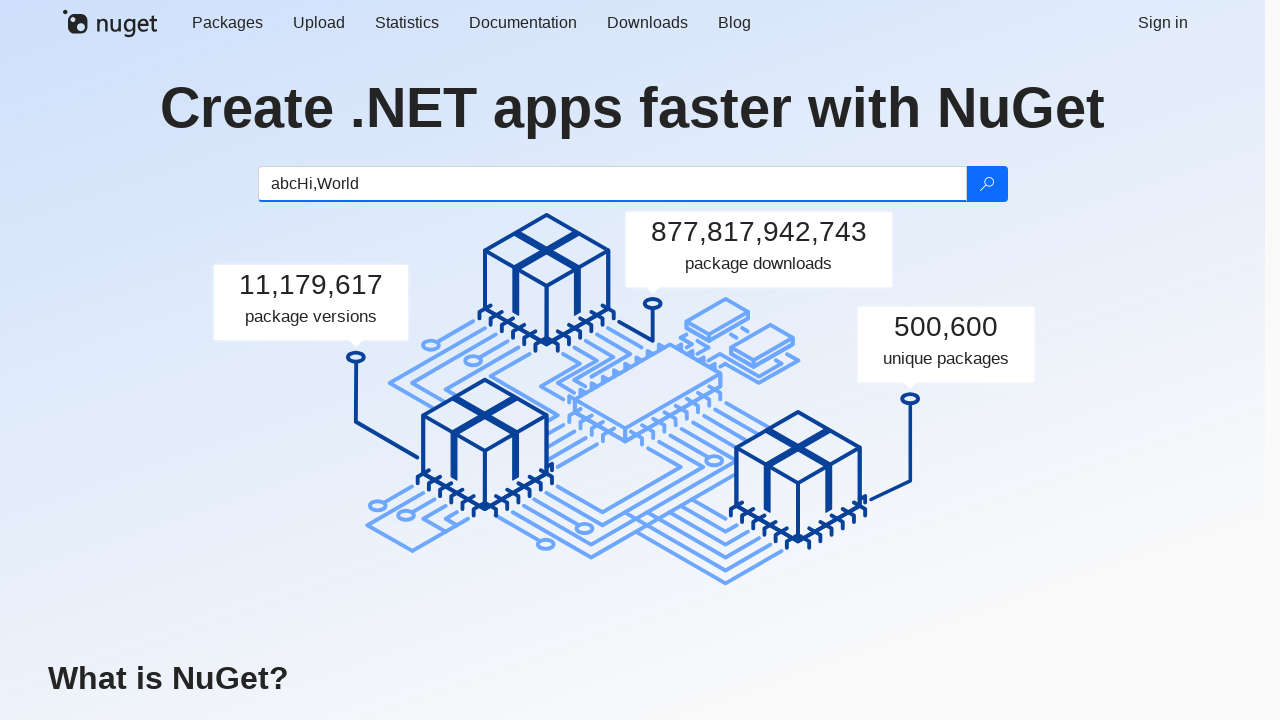

Pressed '!' key
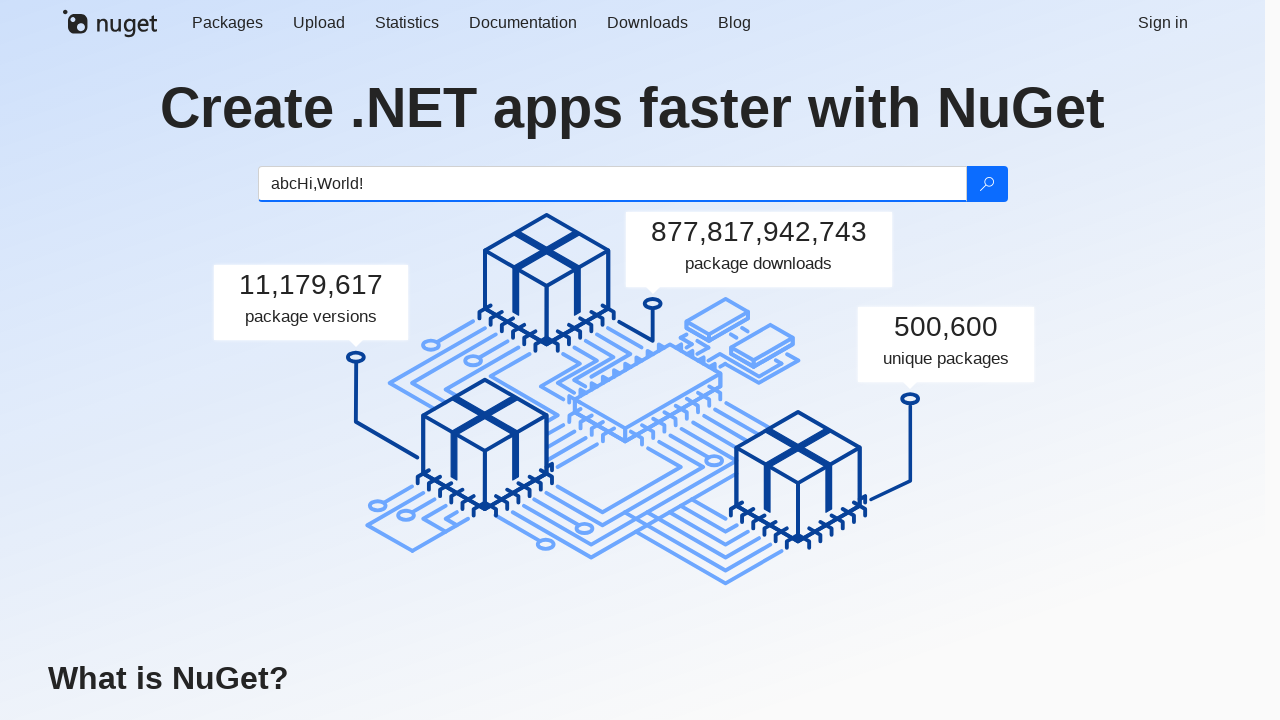

Typed 'qwe' using keyboard
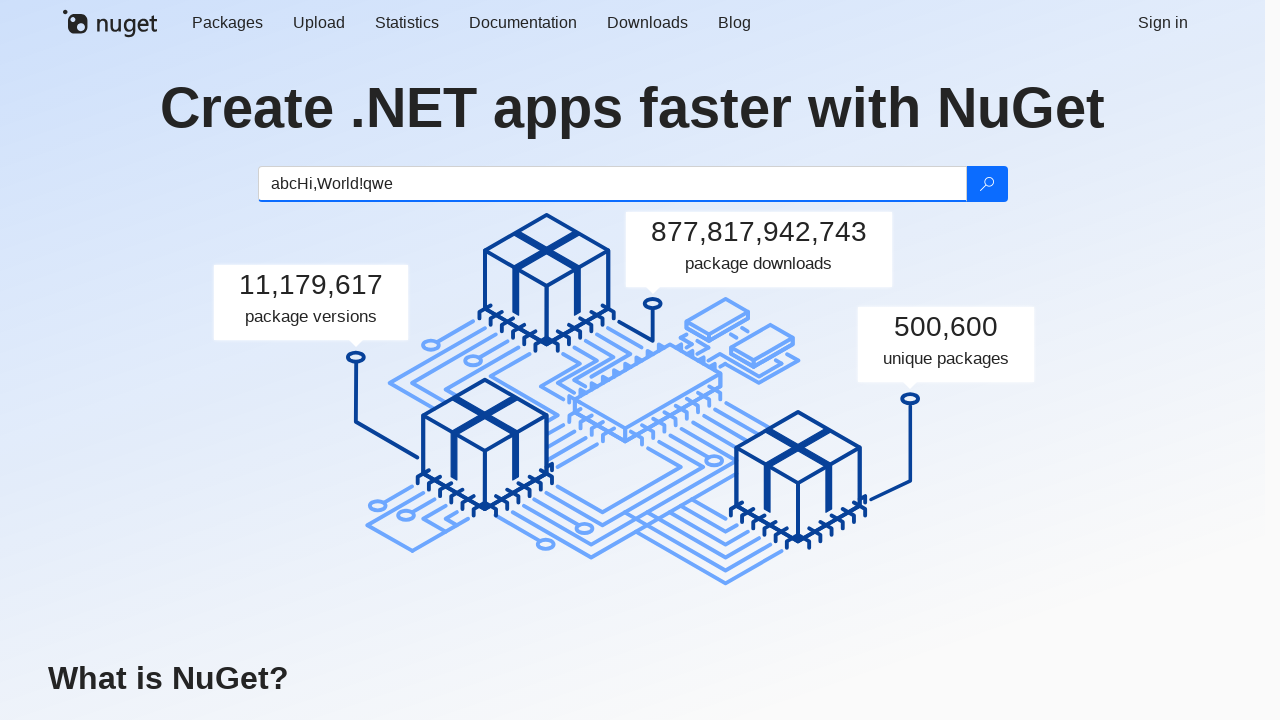

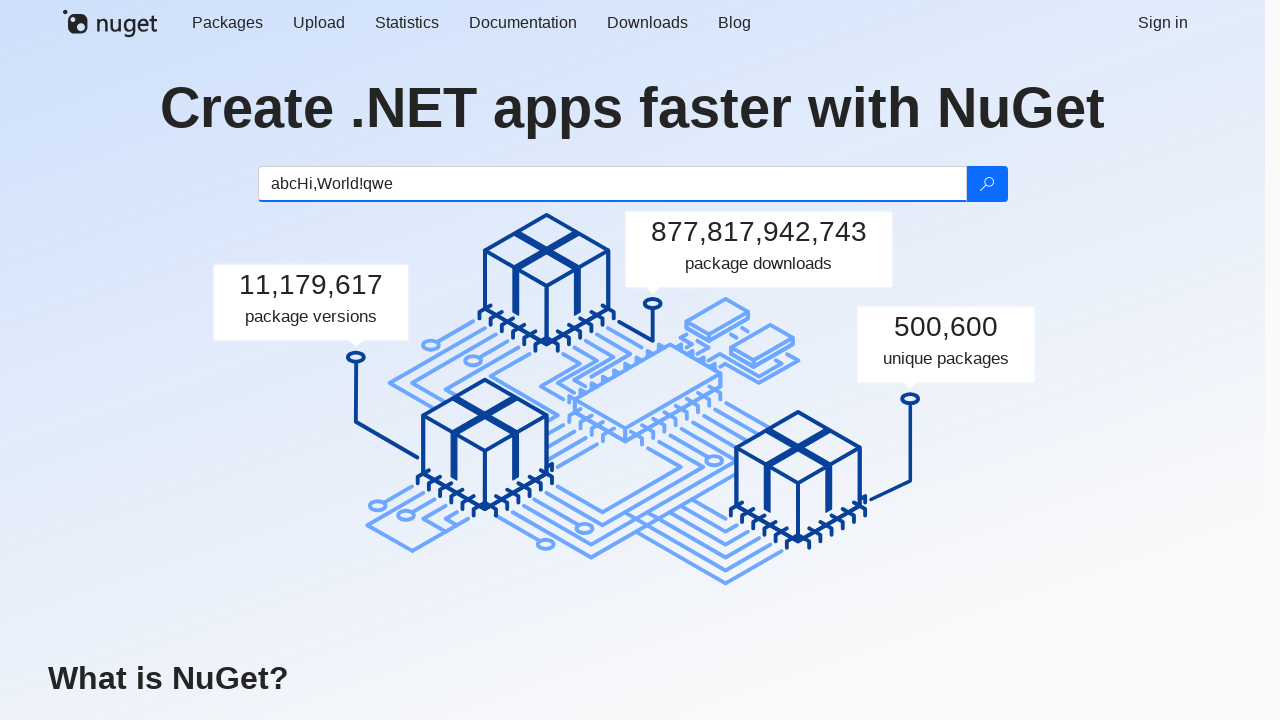